Tests marking individual items as complete by checking their checkboxes

Starting URL: https://demo.playwright.dev/todomvc

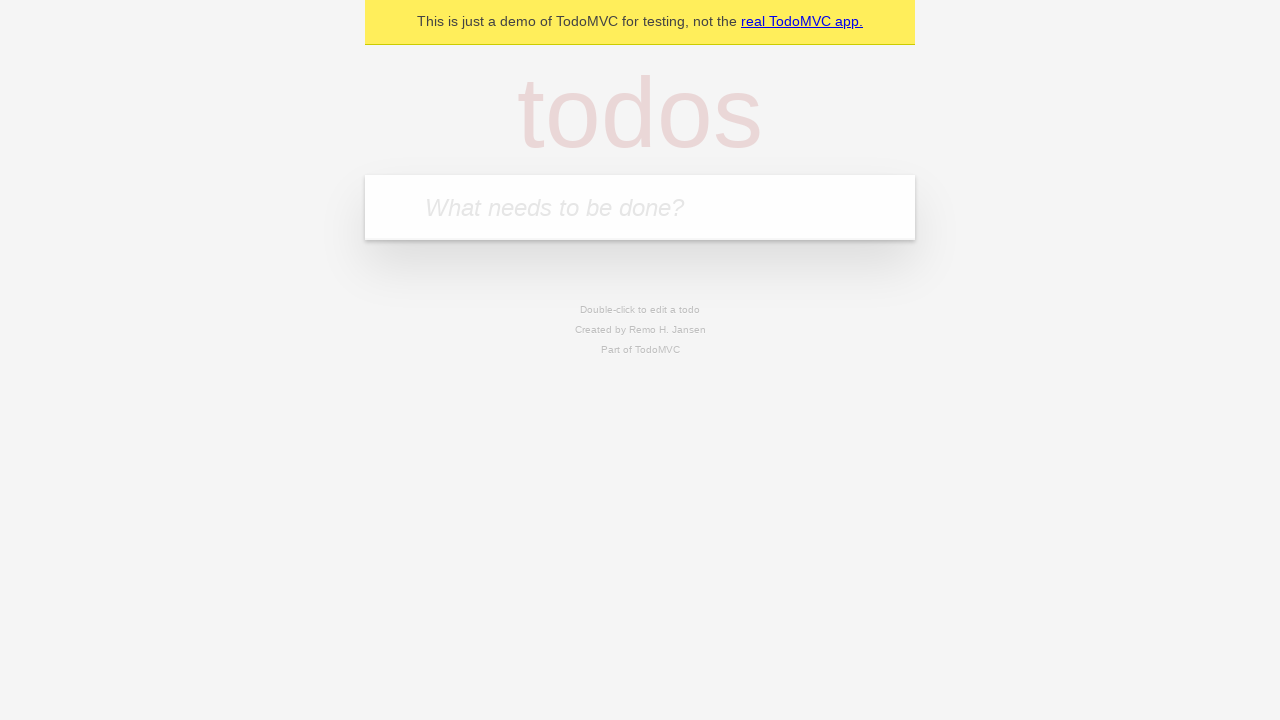

Filled todo input with 'buy some cheese' on internal:attr=[placeholder="What needs to be done?"i]
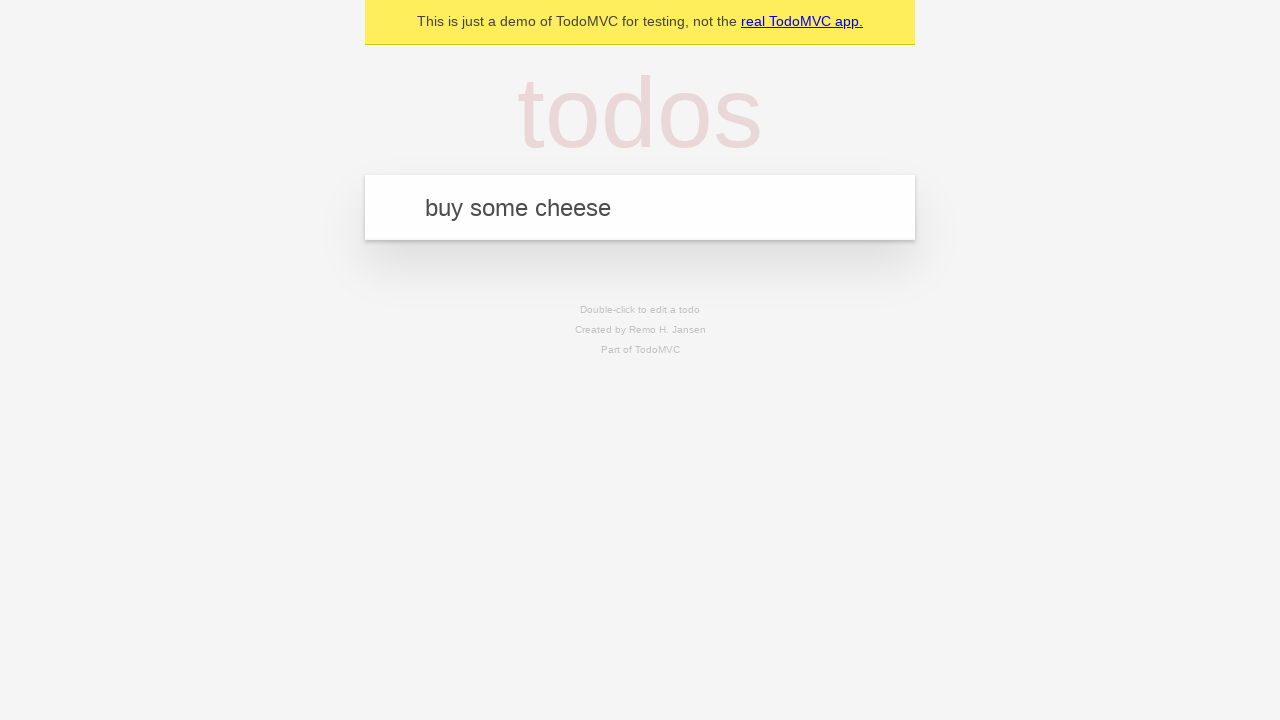

Pressed Enter to create todo item 'buy some cheese' on internal:attr=[placeholder="What needs to be done?"i]
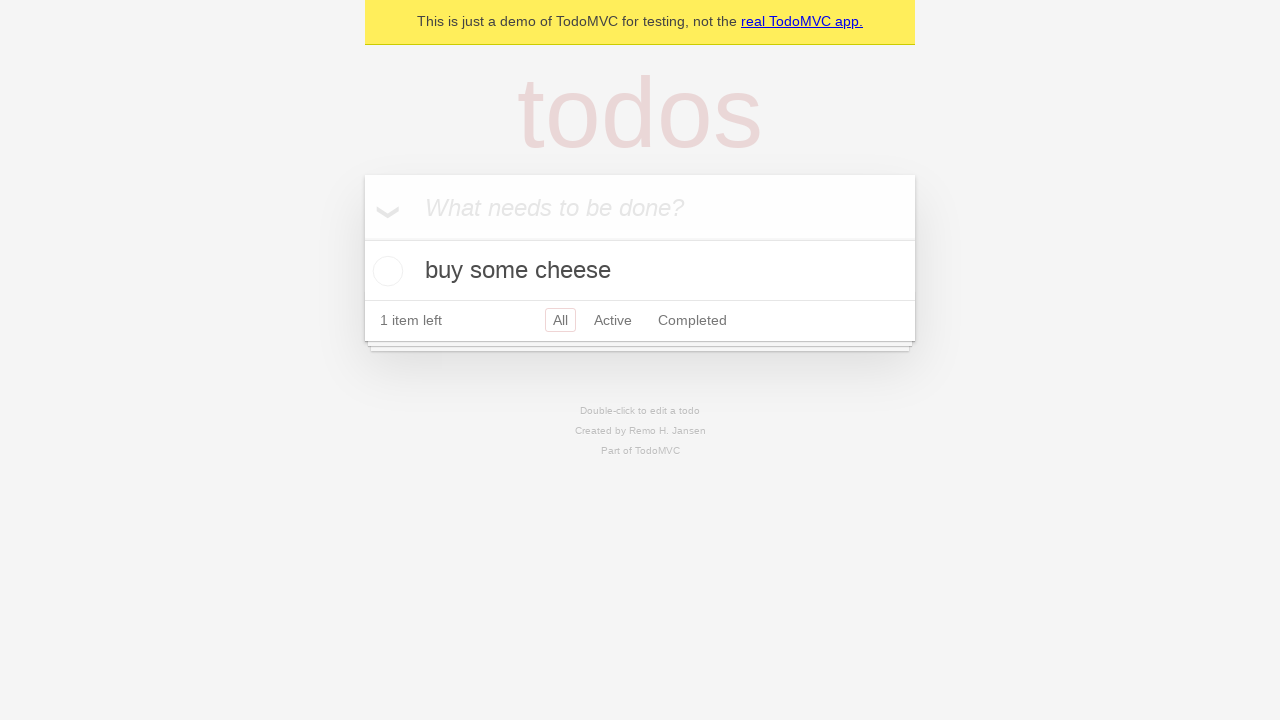

Filled todo input with 'feed the cat' on internal:attr=[placeholder="What needs to be done?"i]
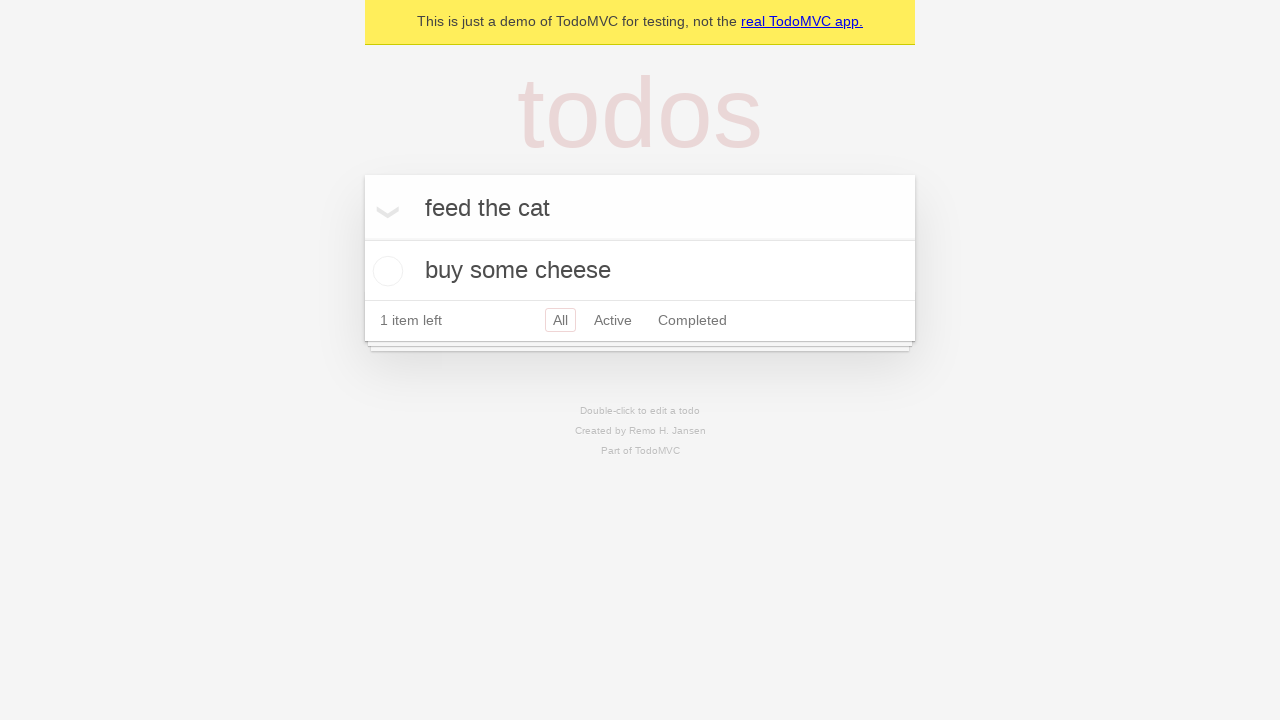

Pressed Enter to create todo item 'feed the cat' on internal:attr=[placeholder="What needs to be done?"i]
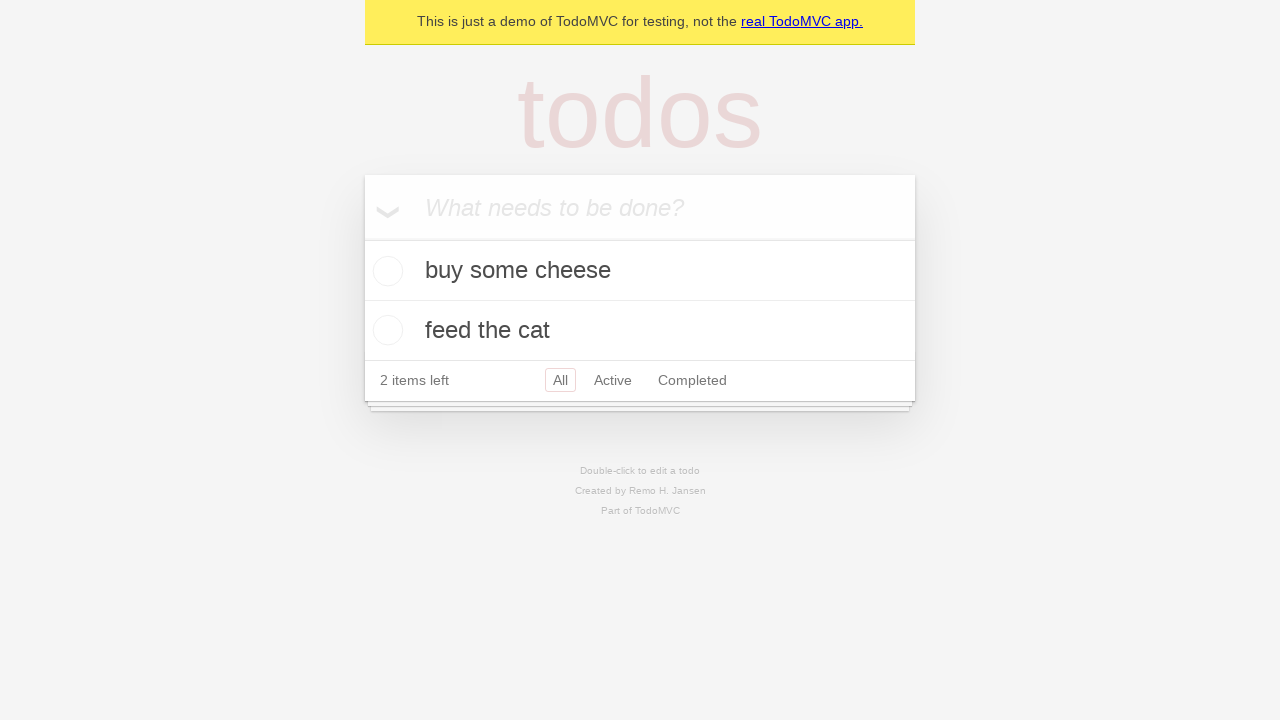

Second todo item loaded and is ready
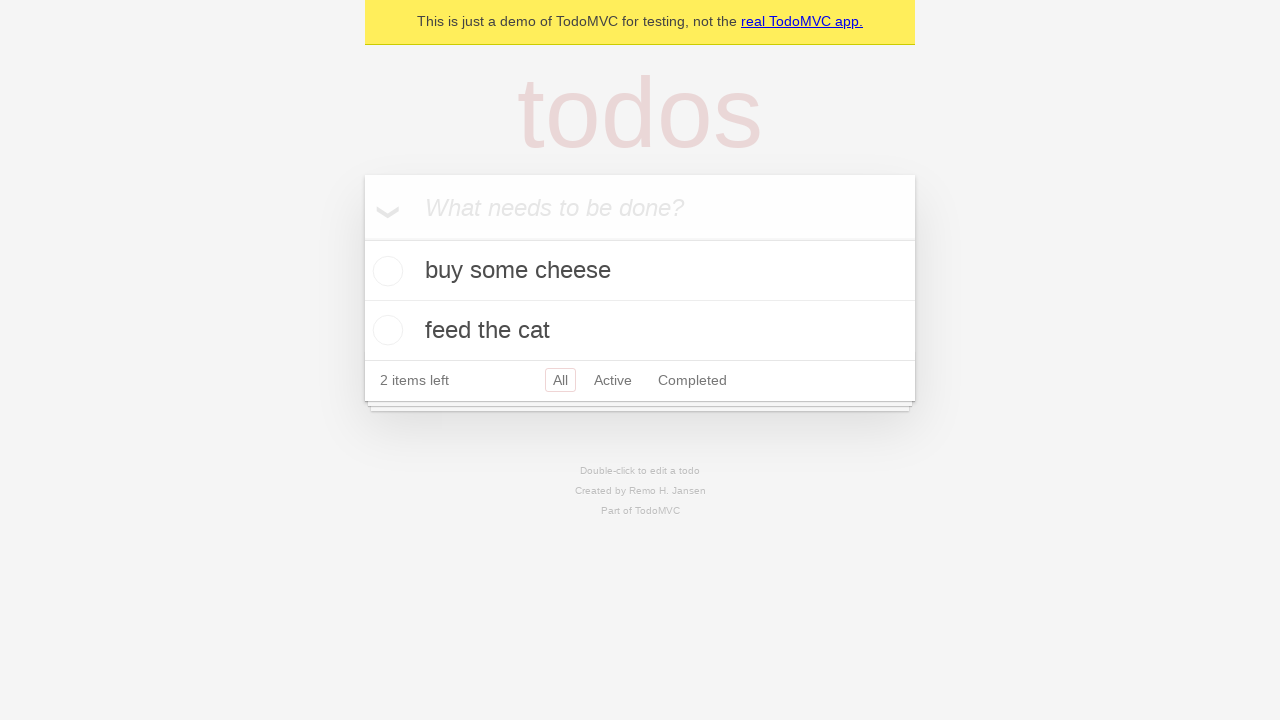

Checked checkbox for first todo item 'buy some cheese' at (385, 271) on [data-testid='todo-item'] >> nth=0 >> internal:role=checkbox
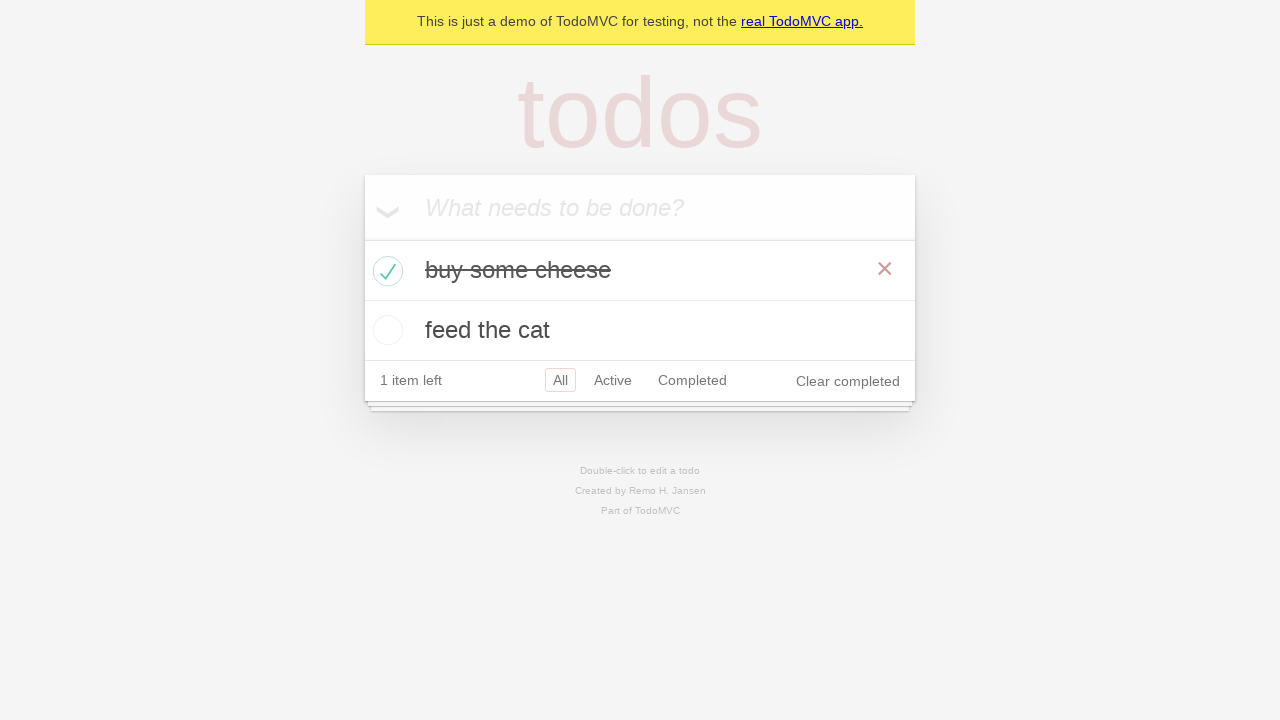

Checked checkbox for second todo item 'feed the cat' at (385, 330) on [data-testid='todo-item'] >> nth=1 >> internal:role=checkbox
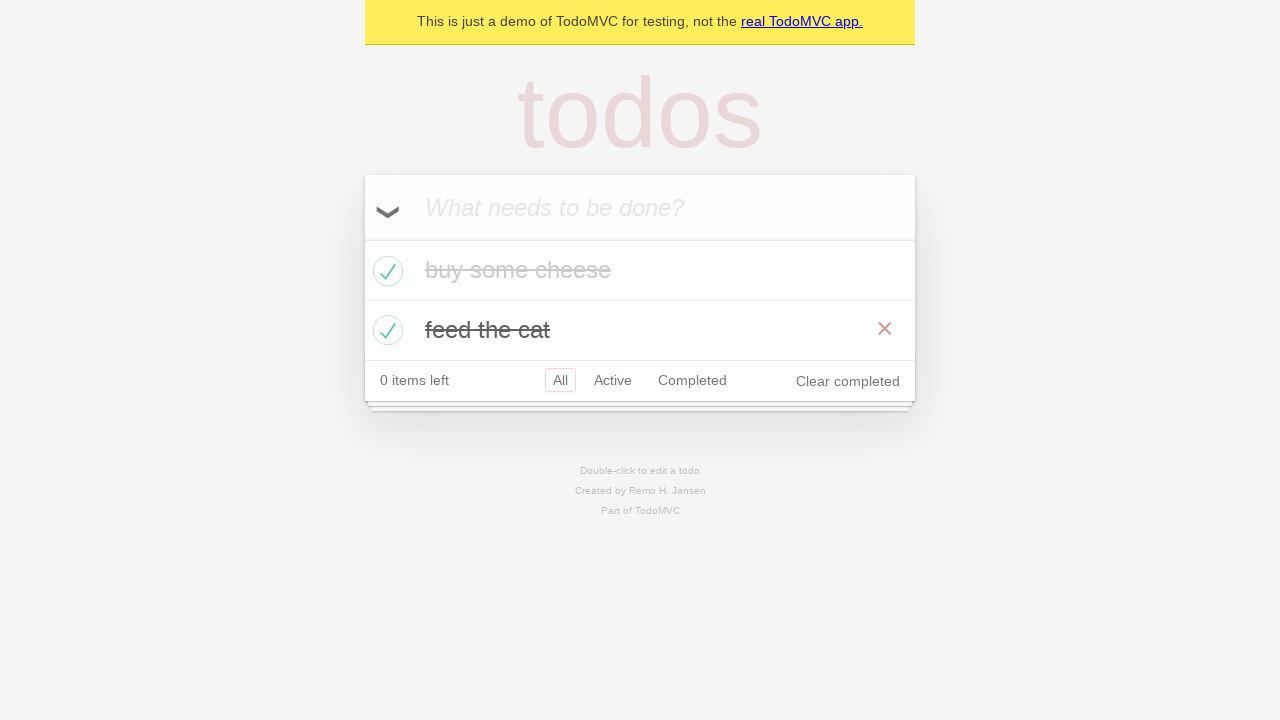

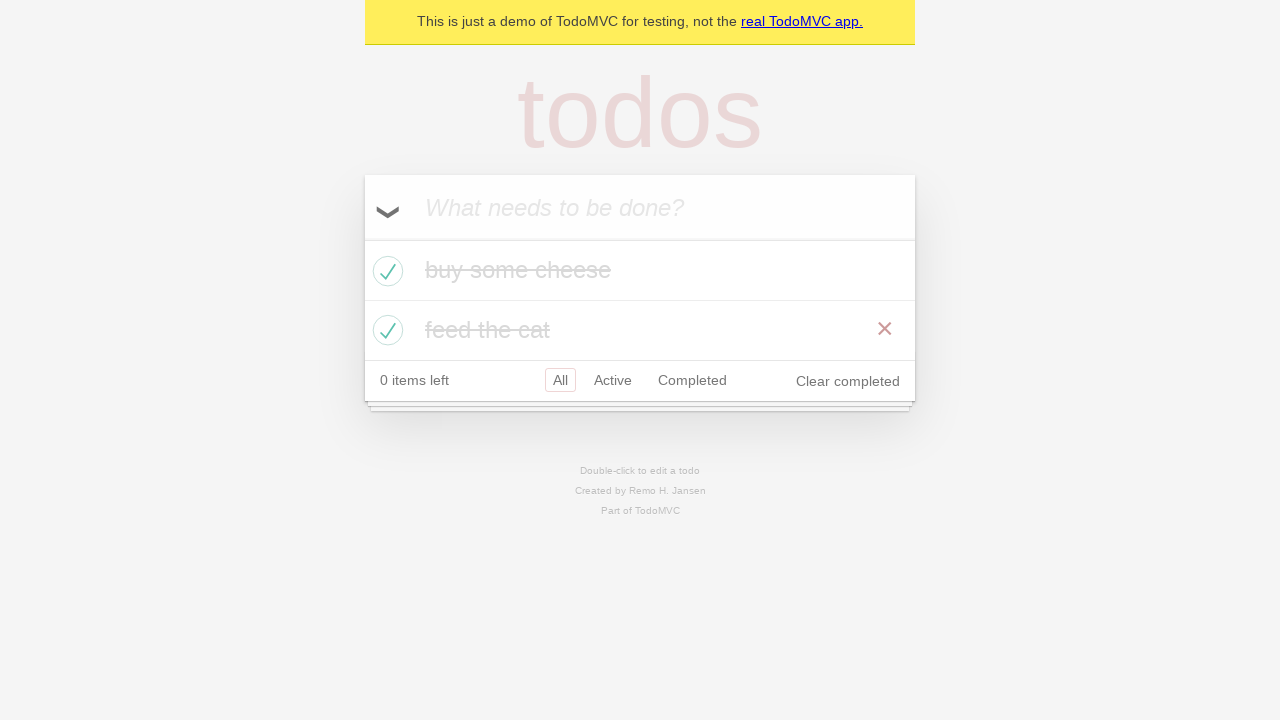